Tests button click functionality by clicking each button on the page and verifying that the status label updates correctly to show which button was clicked.

Starting URL: https://auto.fresher.dev/lessons/lession7/index.html

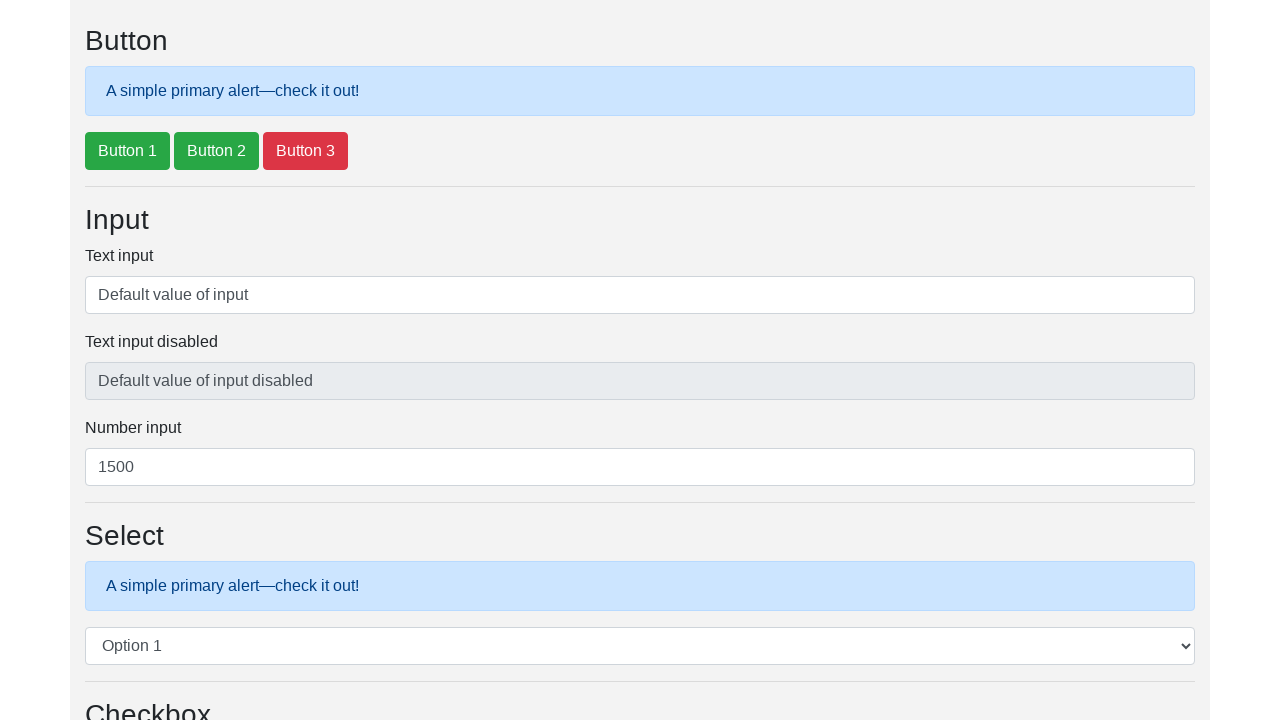

Waited for buttons with handleClick onclick to load
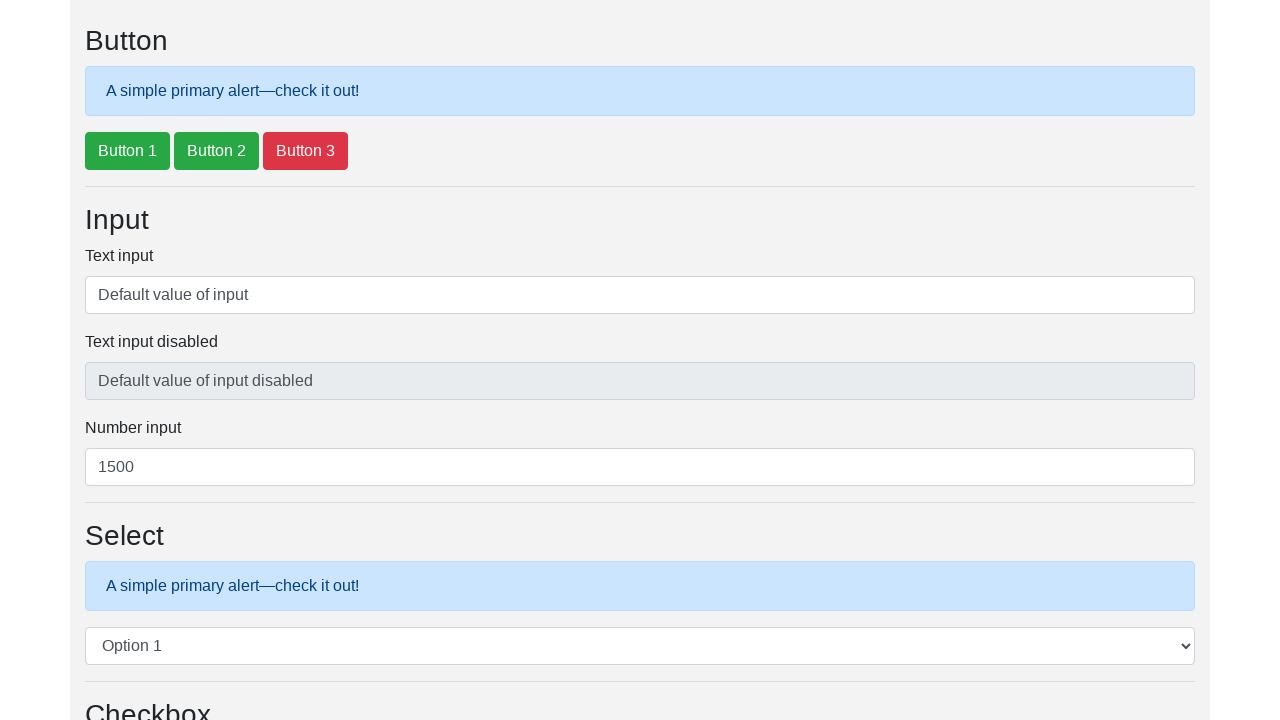

Located all buttons with handleClick onclick
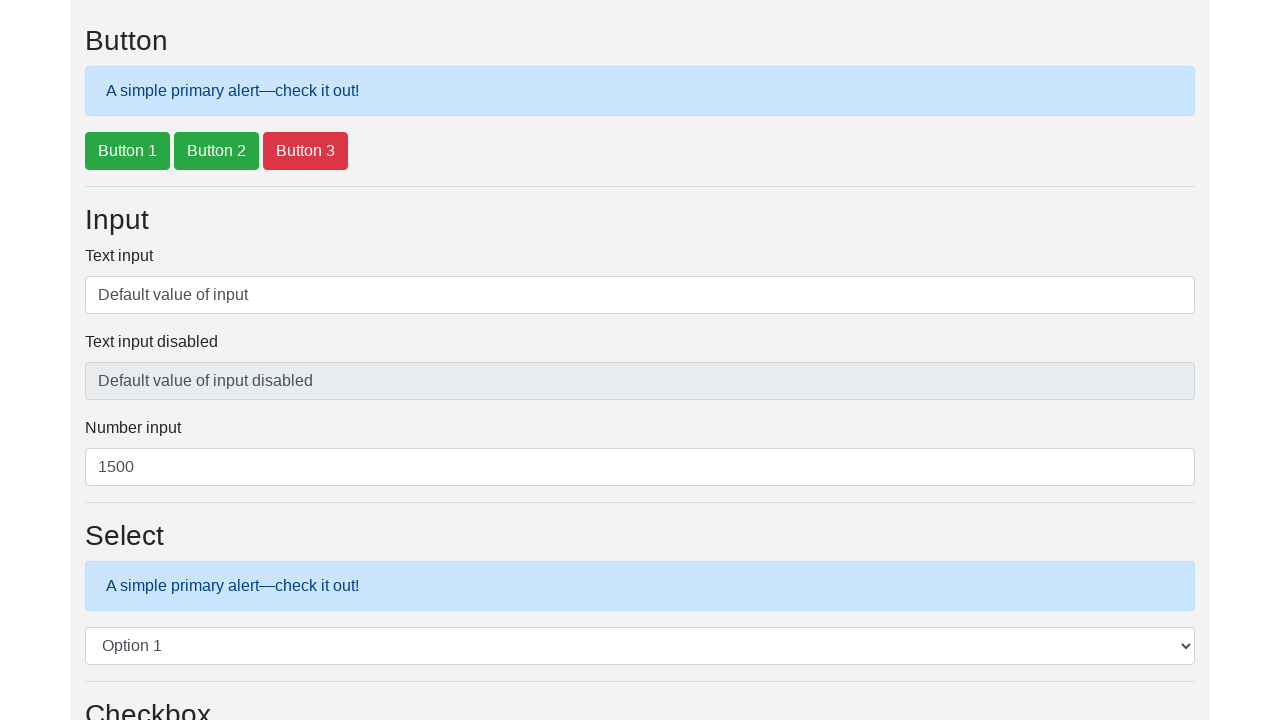

Found 3 buttons on the page
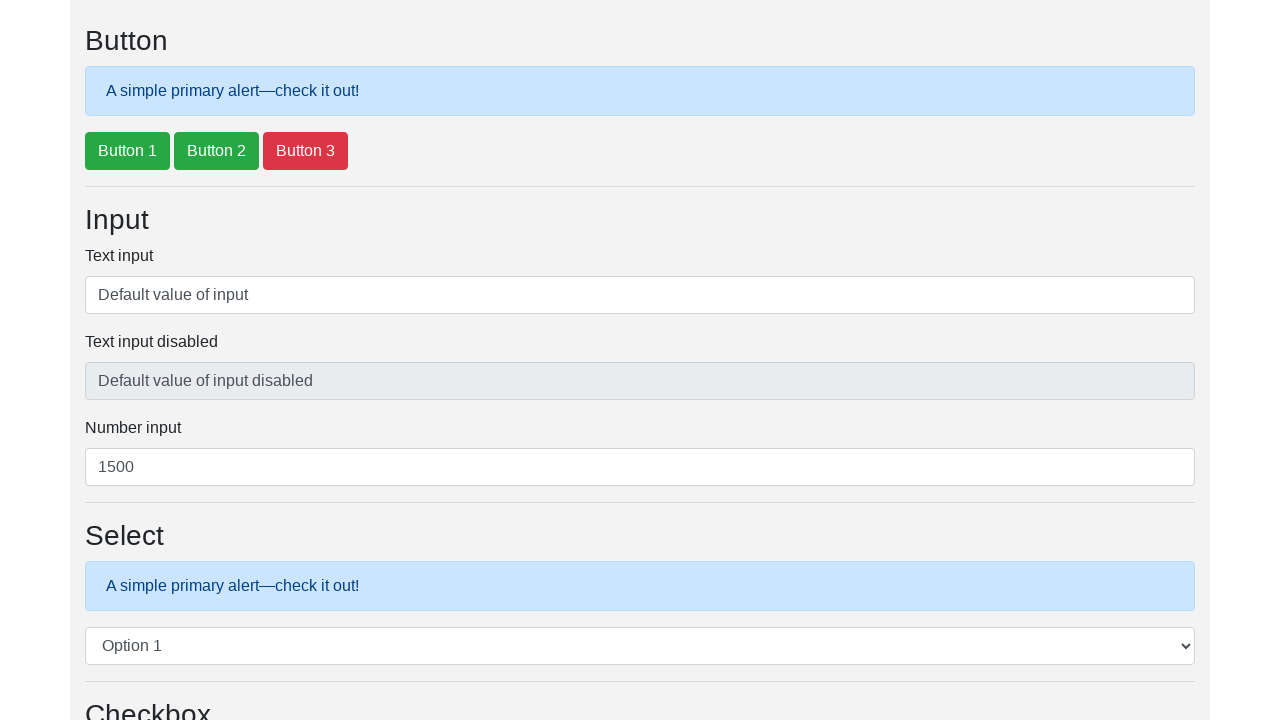

Clicked button 1 at (128, 151) on xpath=//button[contains(@onclick,'handleClick')] >> nth=0
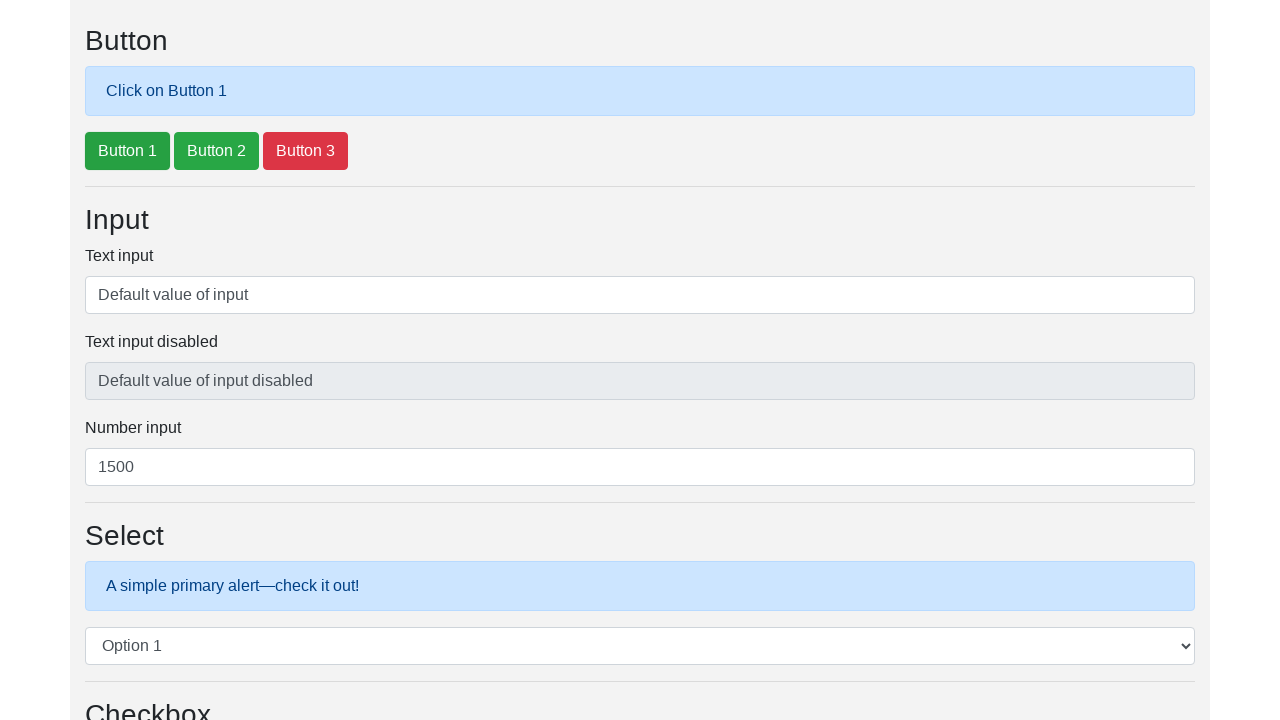

Waited 500ms for status label to update
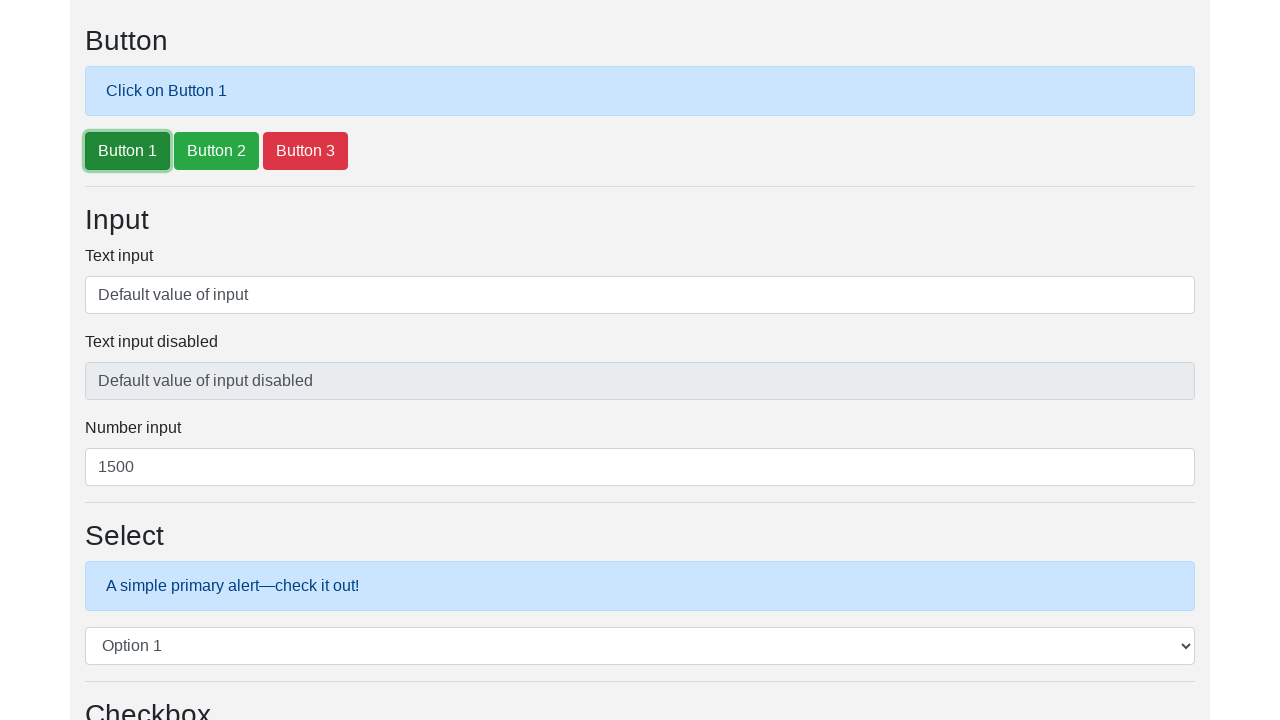

Retrieved status label text: 'Click on Button 1'
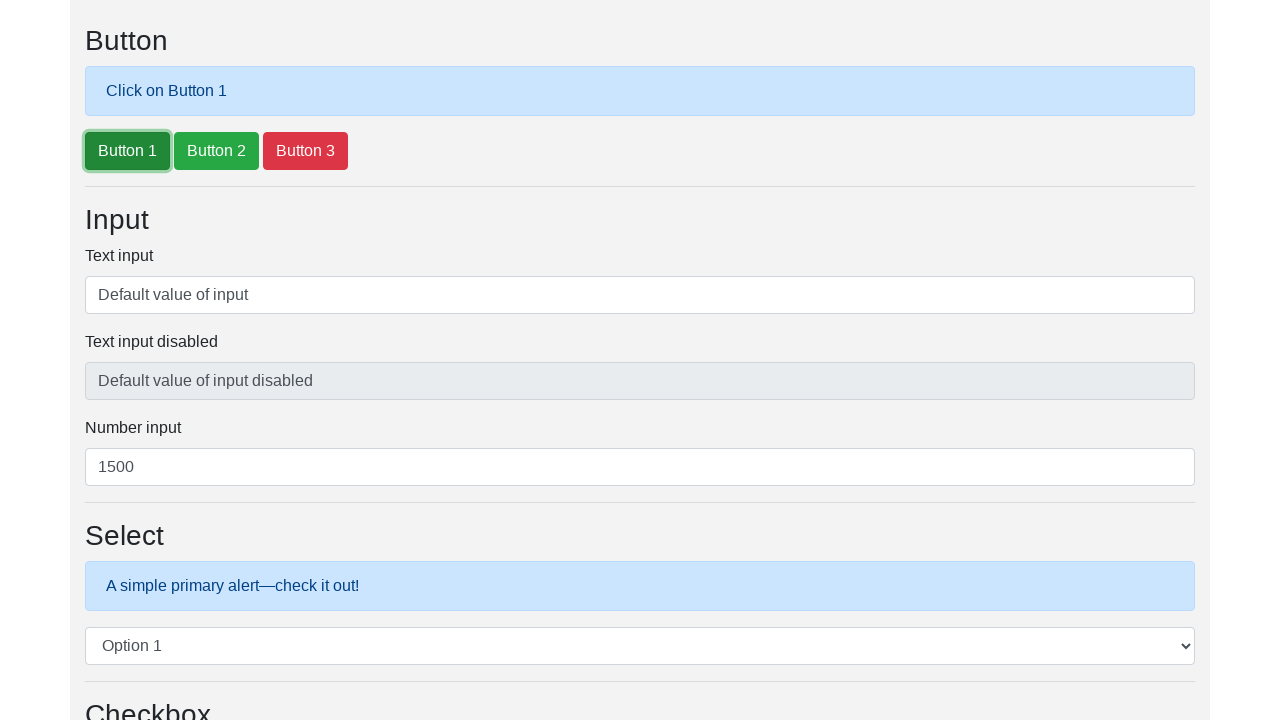

Verified status label correctly shows 'Click on Button 1'
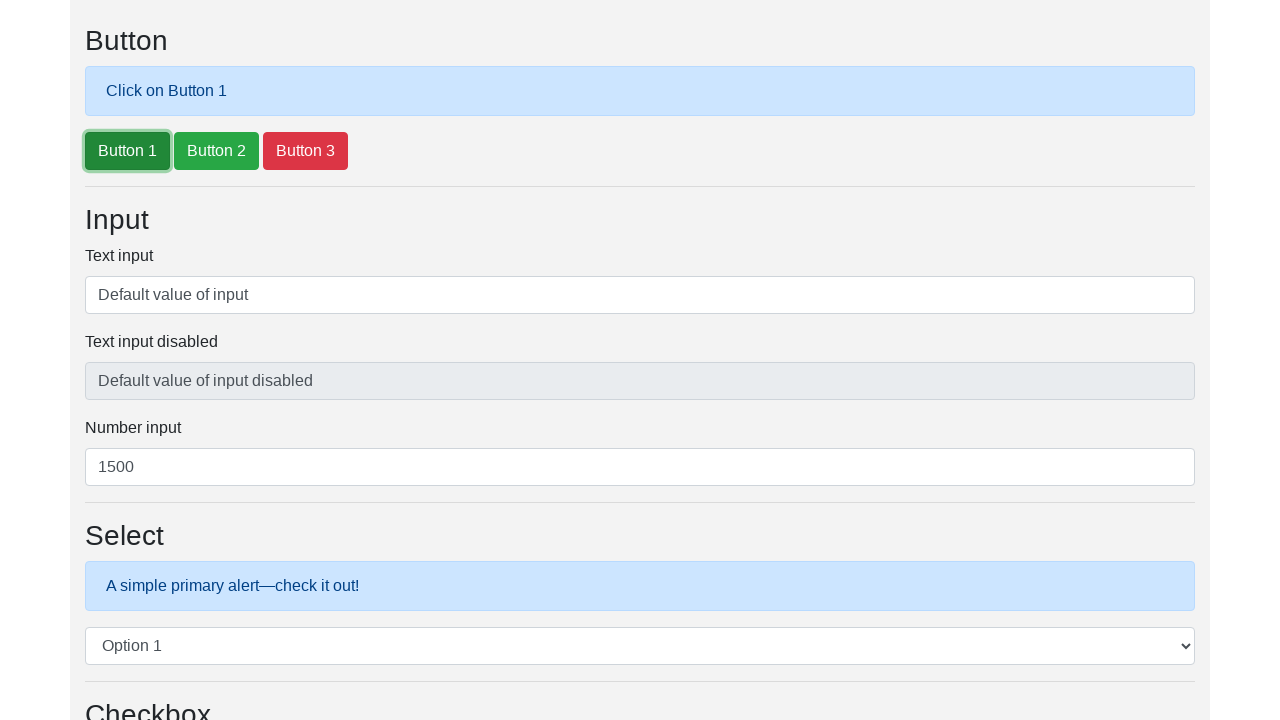

Clicked button 2 at (216, 151) on xpath=//button[contains(@onclick,'handleClick')] >> nth=1
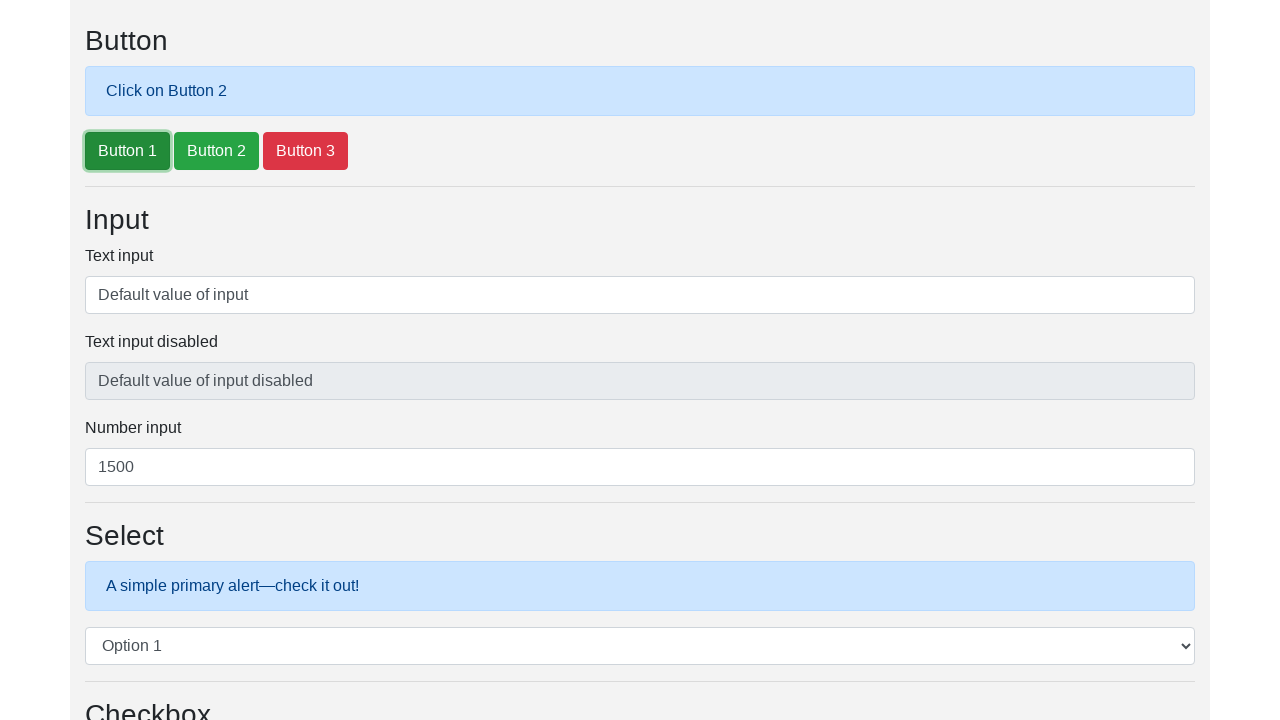

Waited 500ms for status label to update
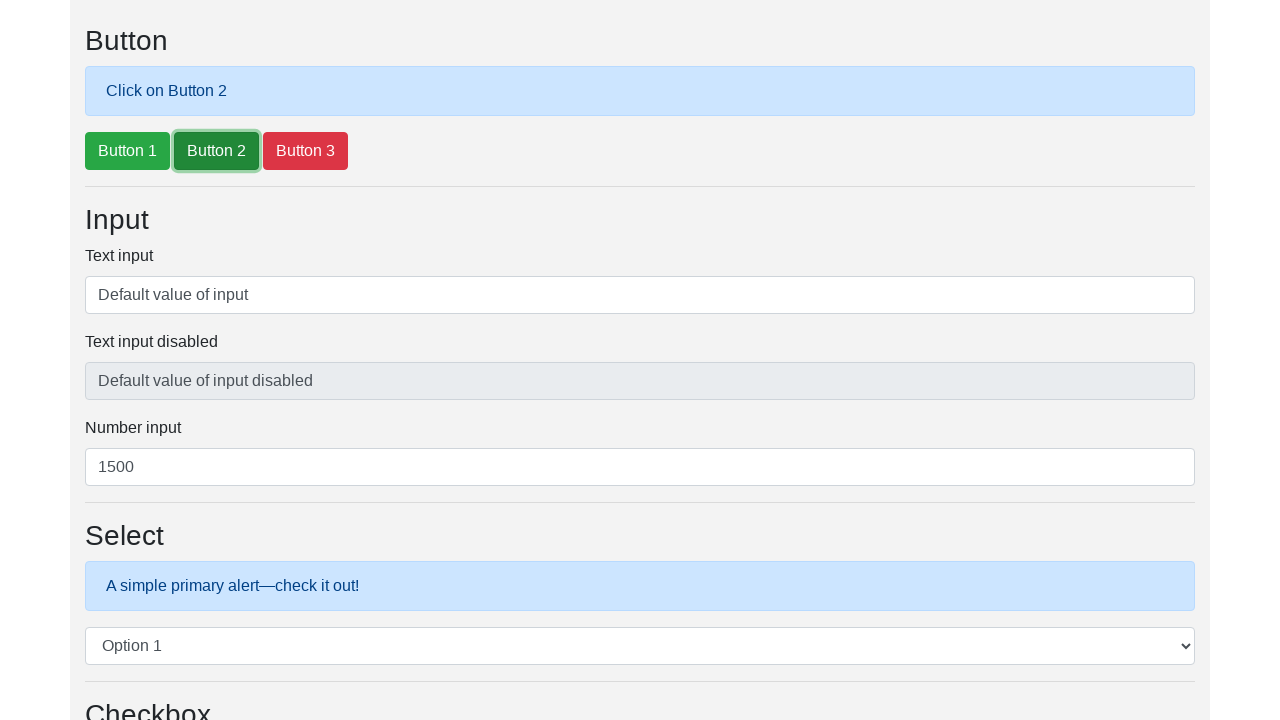

Retrieved status label text: 'Click on Button 2'
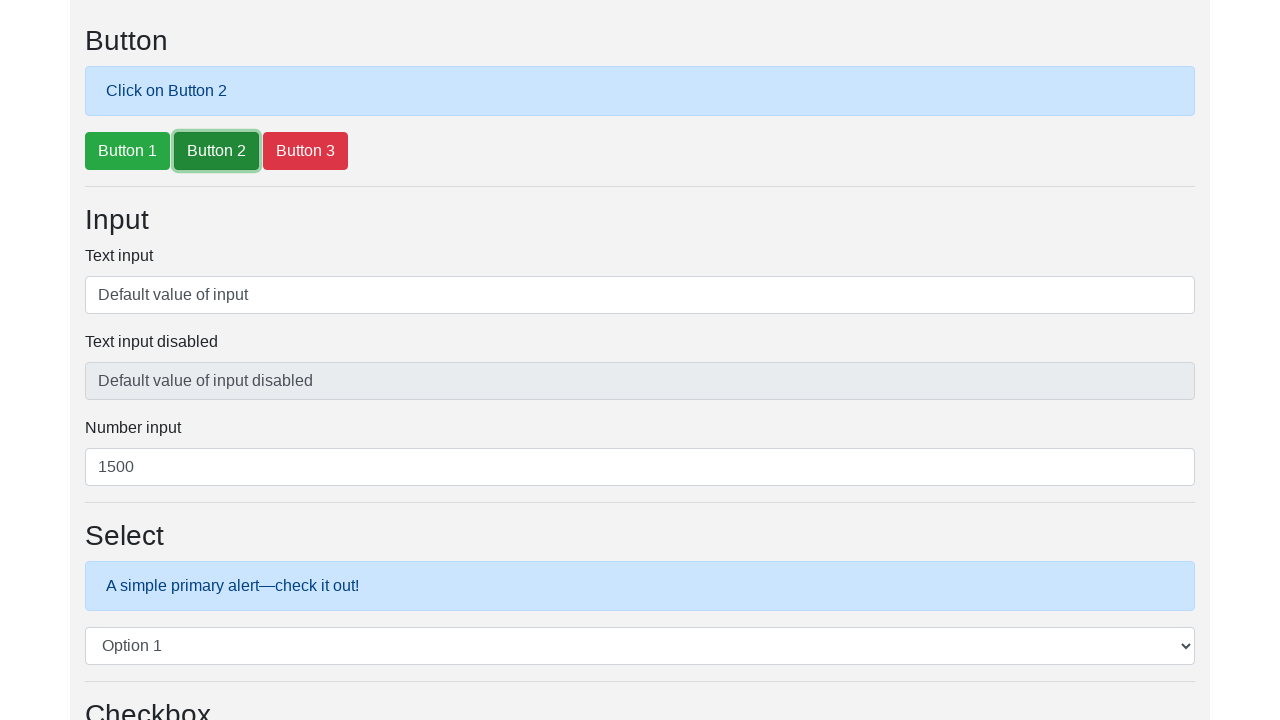

Verified status label correctly shows 'Click on Button 2'
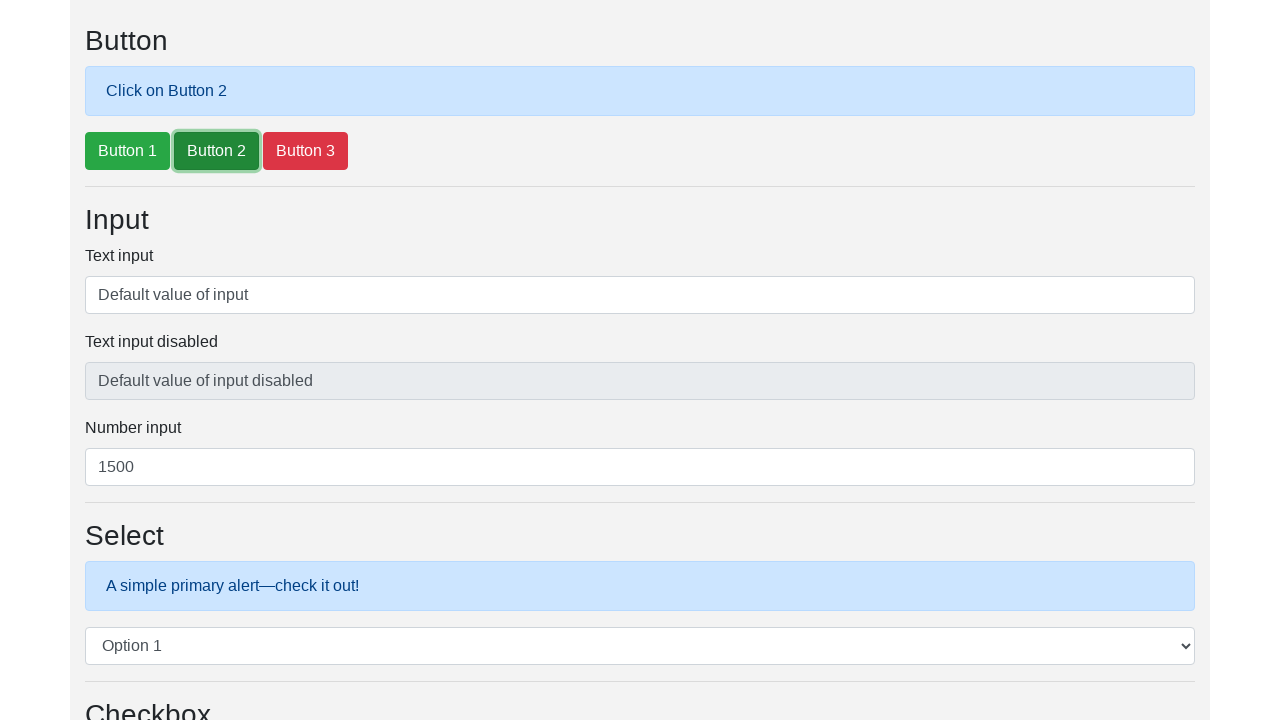

Clicked button 3 at (306, 151) on xpath=//button[contains(@onclick,'handleClick')] >> nth=2
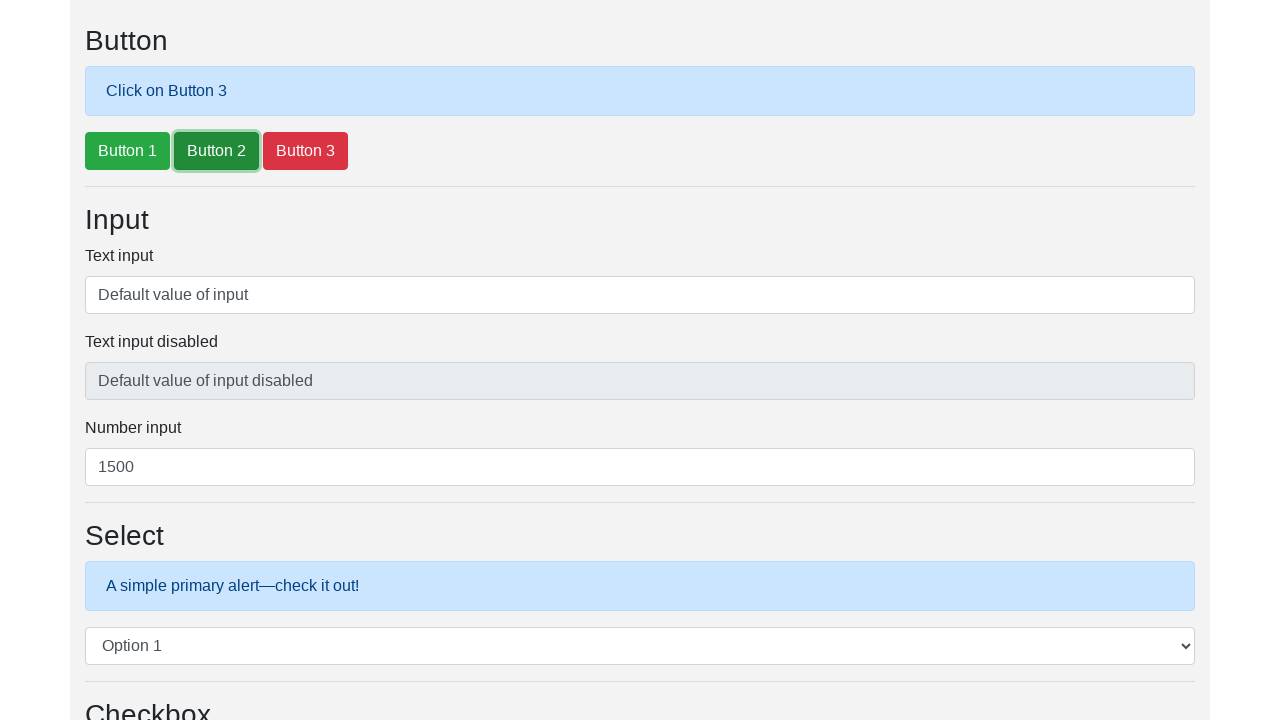

Waited 500ms for status label to update
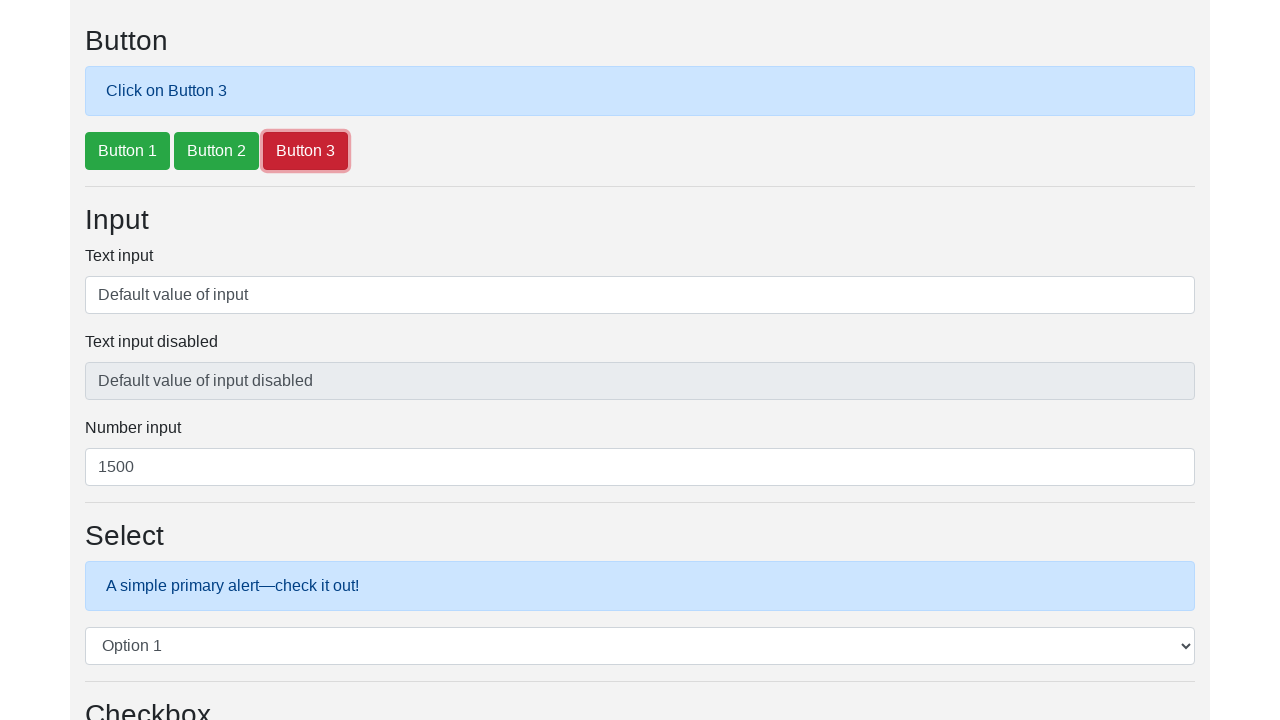

Retrieved status label text: 'Click on Button 3'
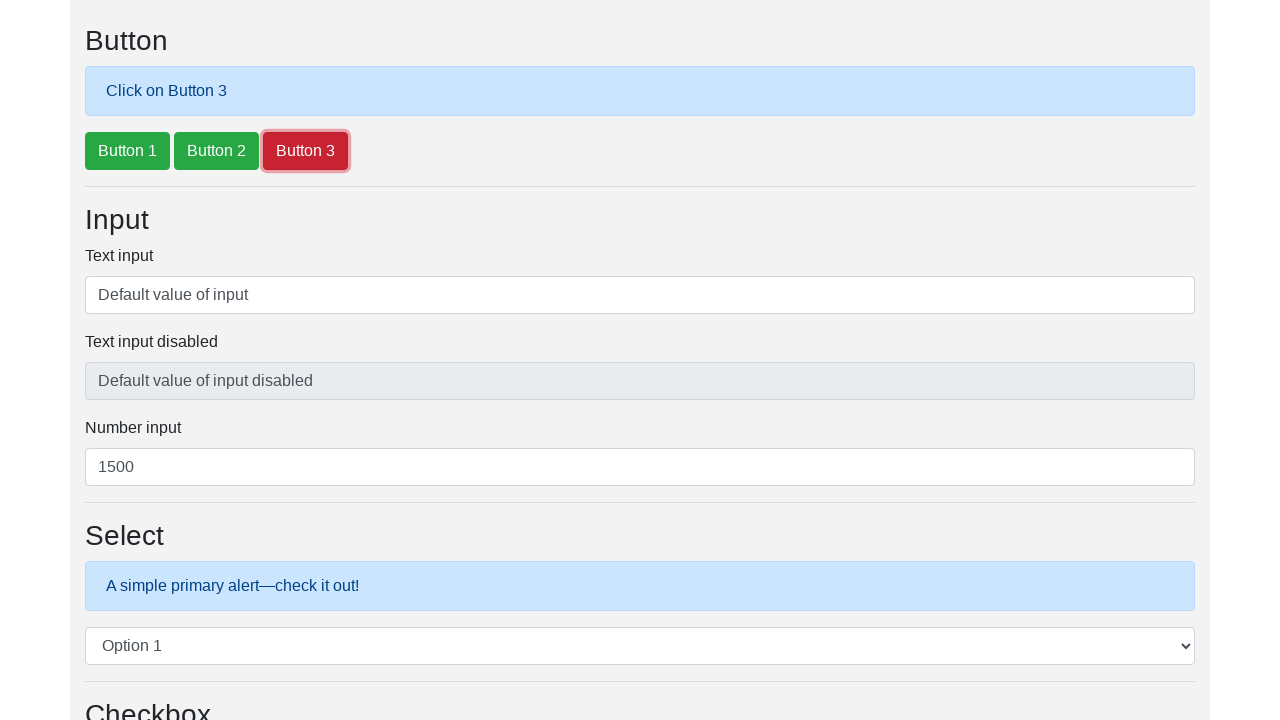

Verified status label correctly shows 'Click on Button 3'
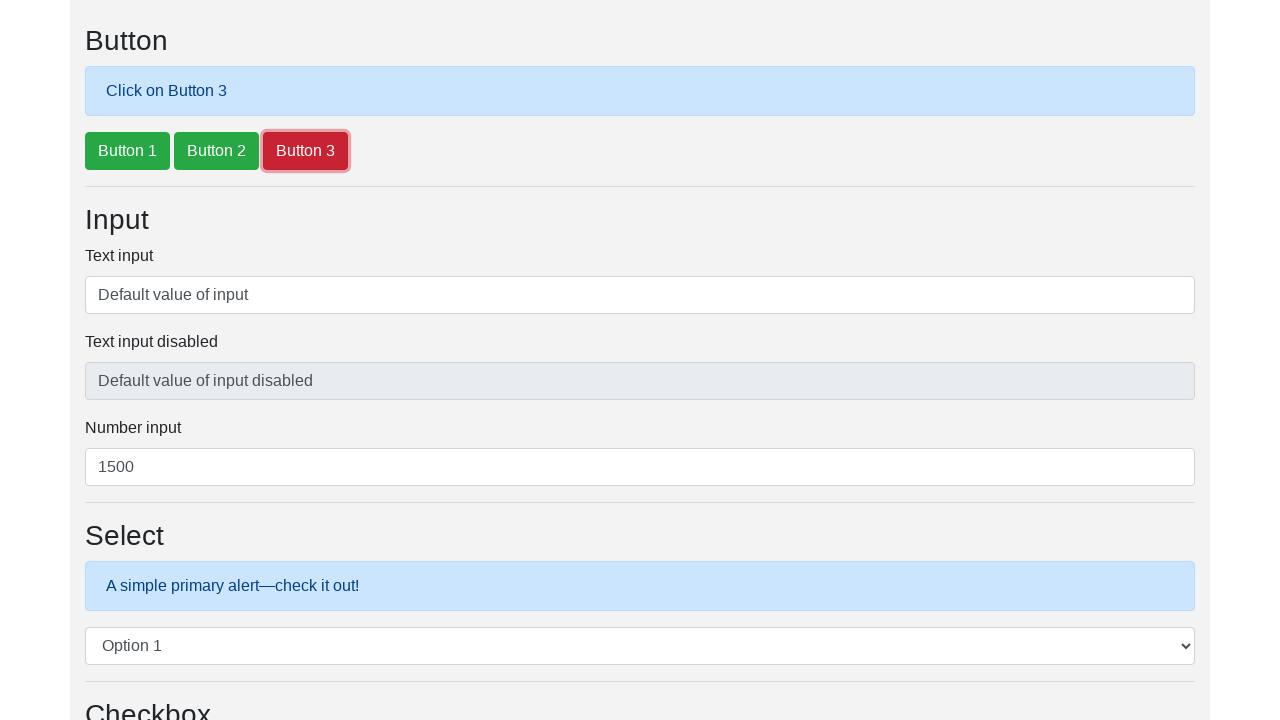

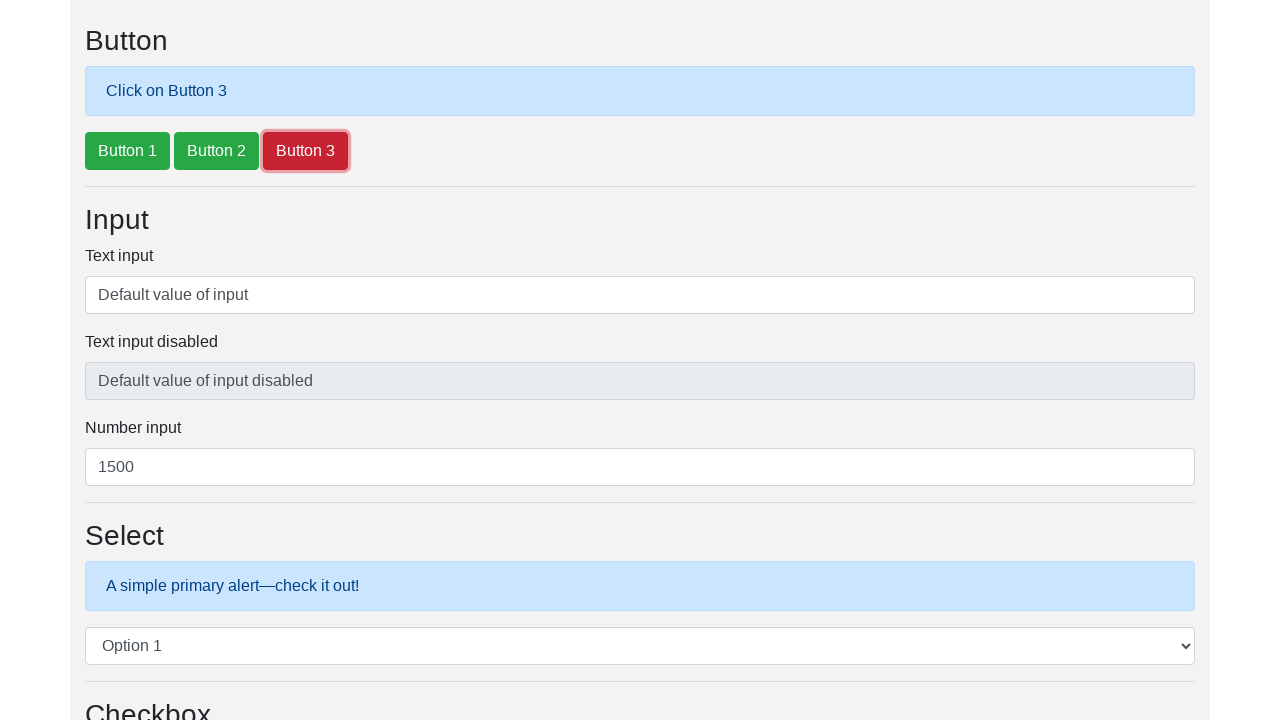